Tests login form validation by submitting with an empty password field and verifying the error message is displayed

Starting URL: https://www.saucedemo.com/v1/

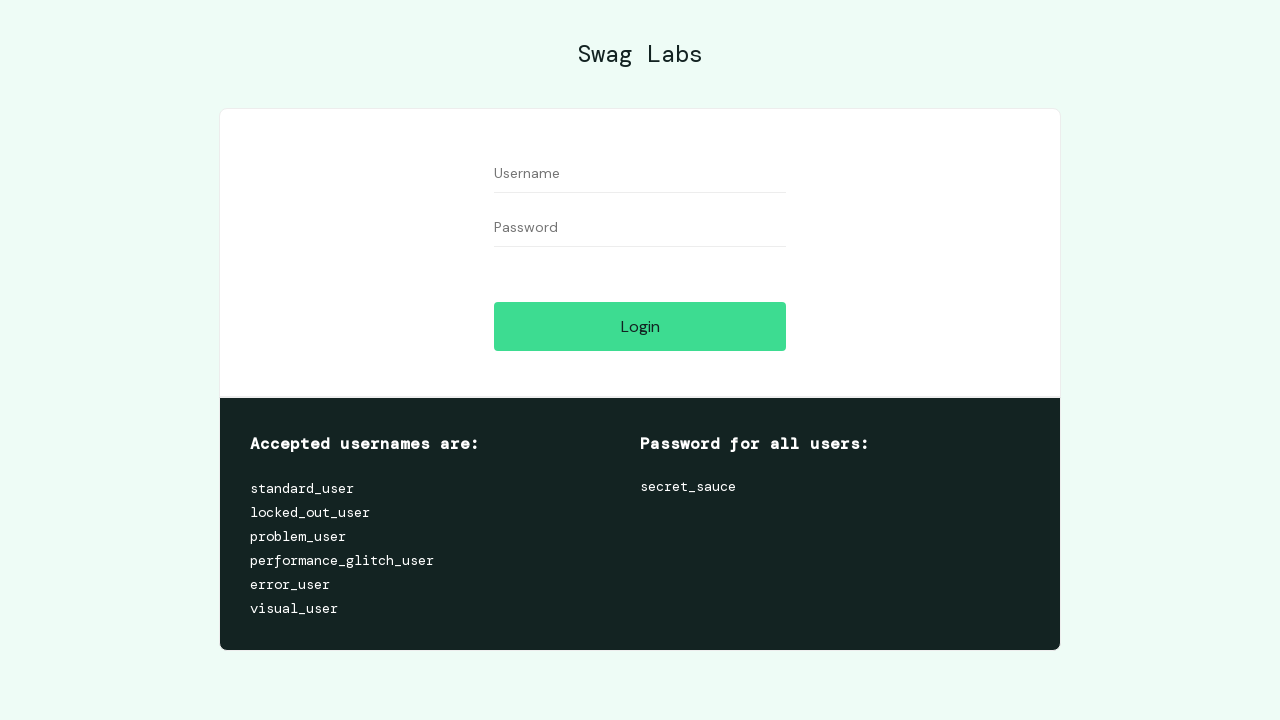

Filled username field with 'standard_user' on #user-name
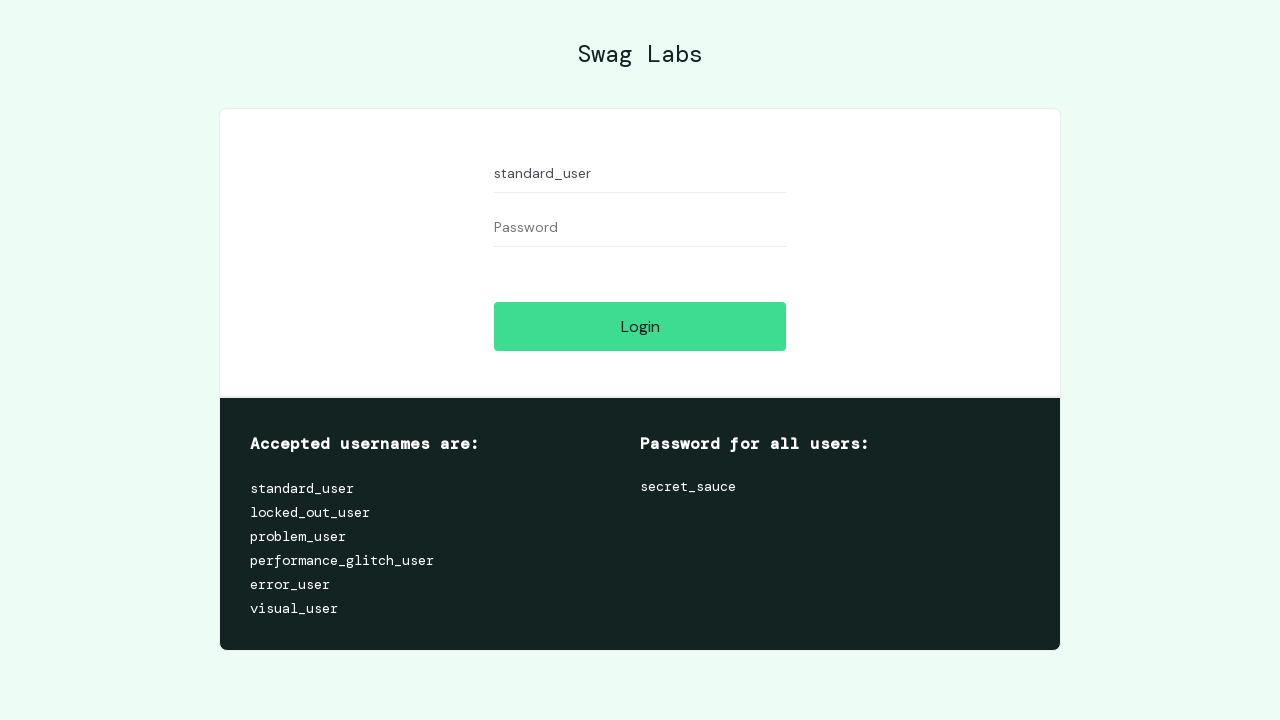

Left password field empty on #password
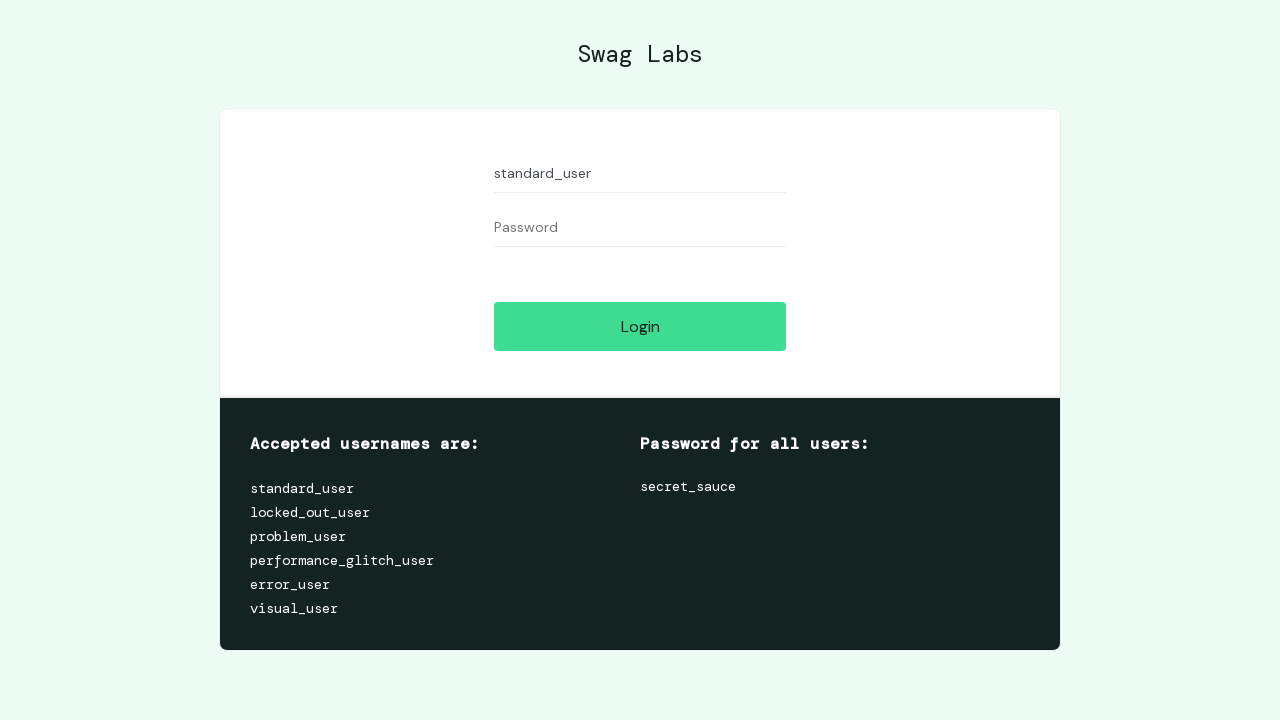

Clicked login button to submit form at (640, 326) on #login-button
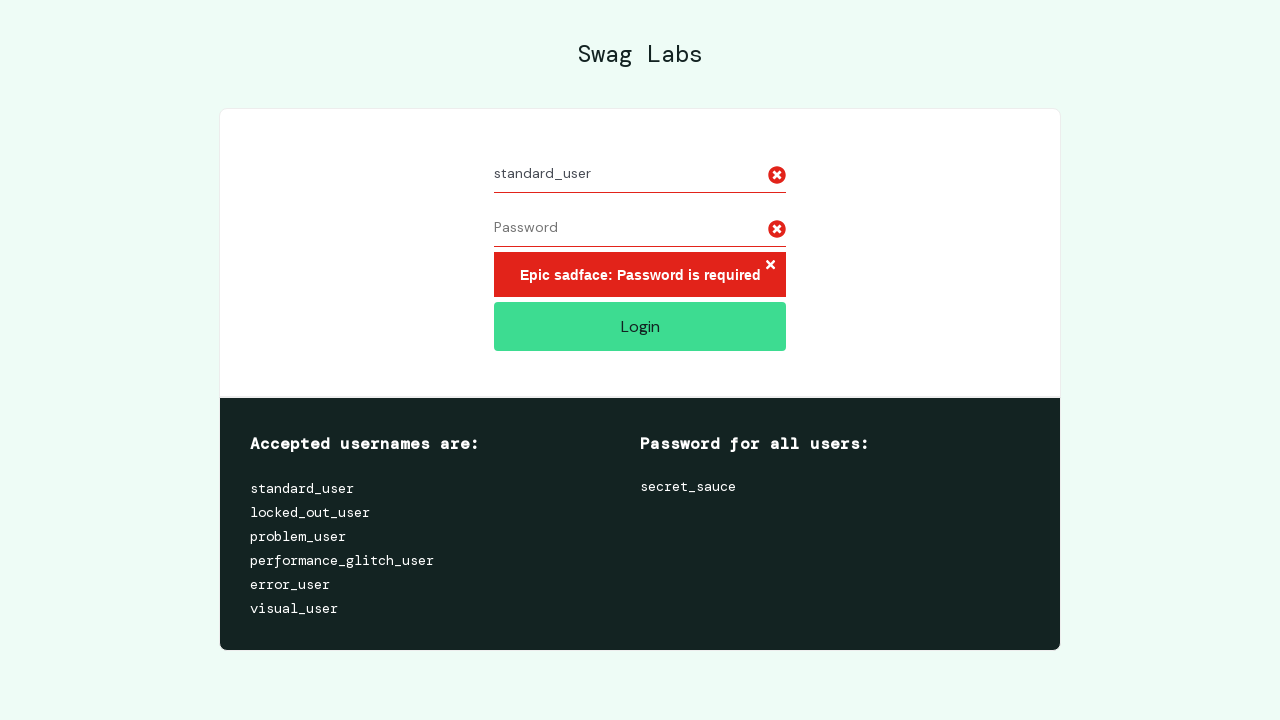

Error message appeared after submitting form with empty password
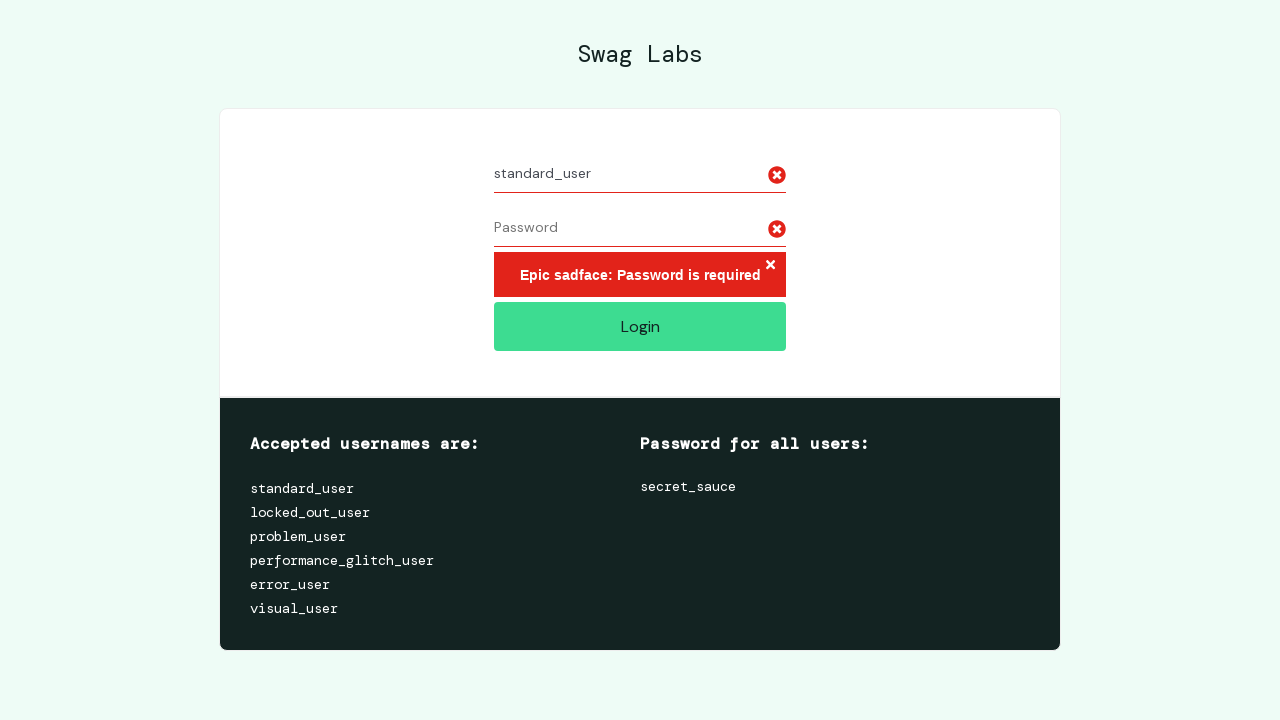

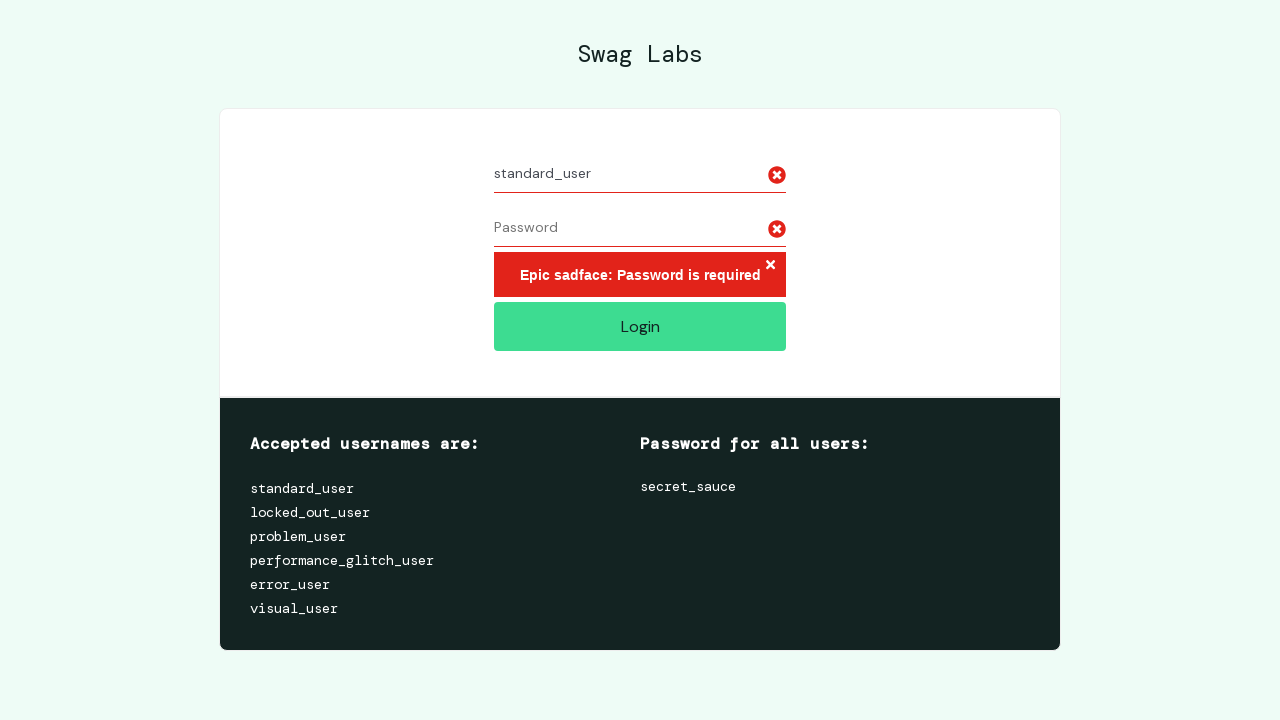